Tests drag and drop functionality by navigating to the Interactions menu, selecting the Droppable submenu, and performing a drag and drop action on an element.

Starting URL: https://demoqa.com/

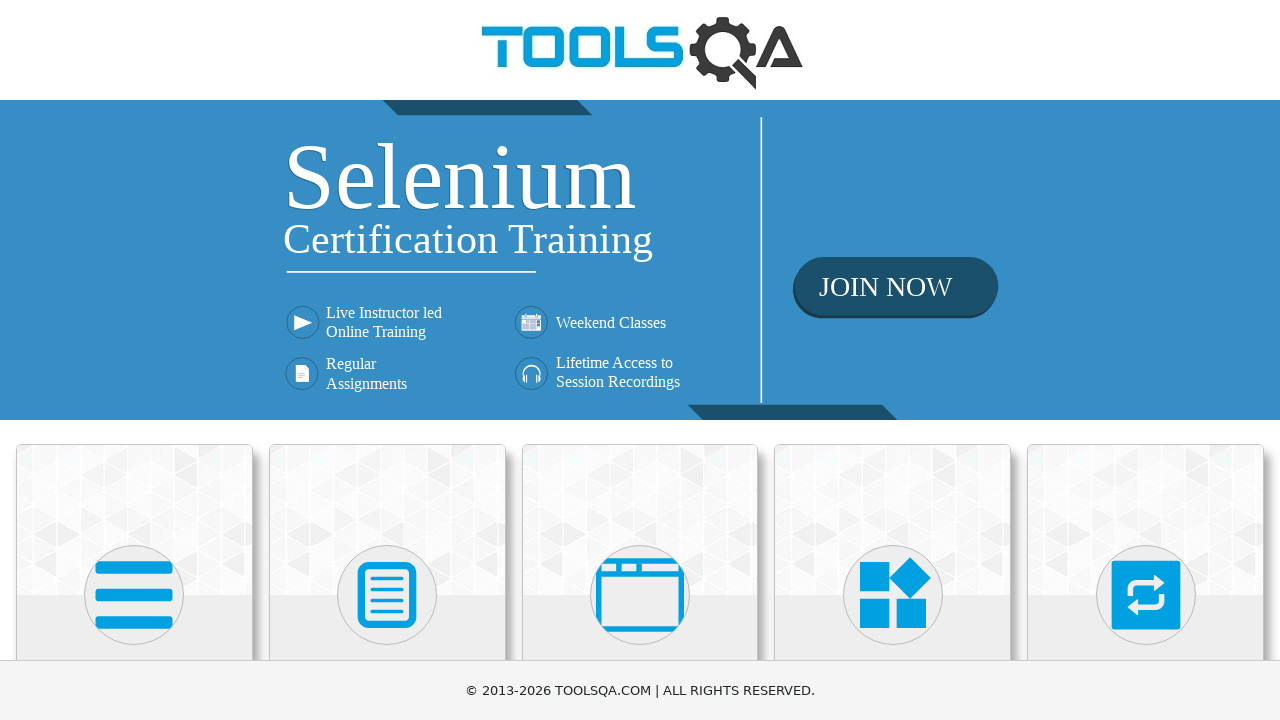

Navigated to DemoQA home page
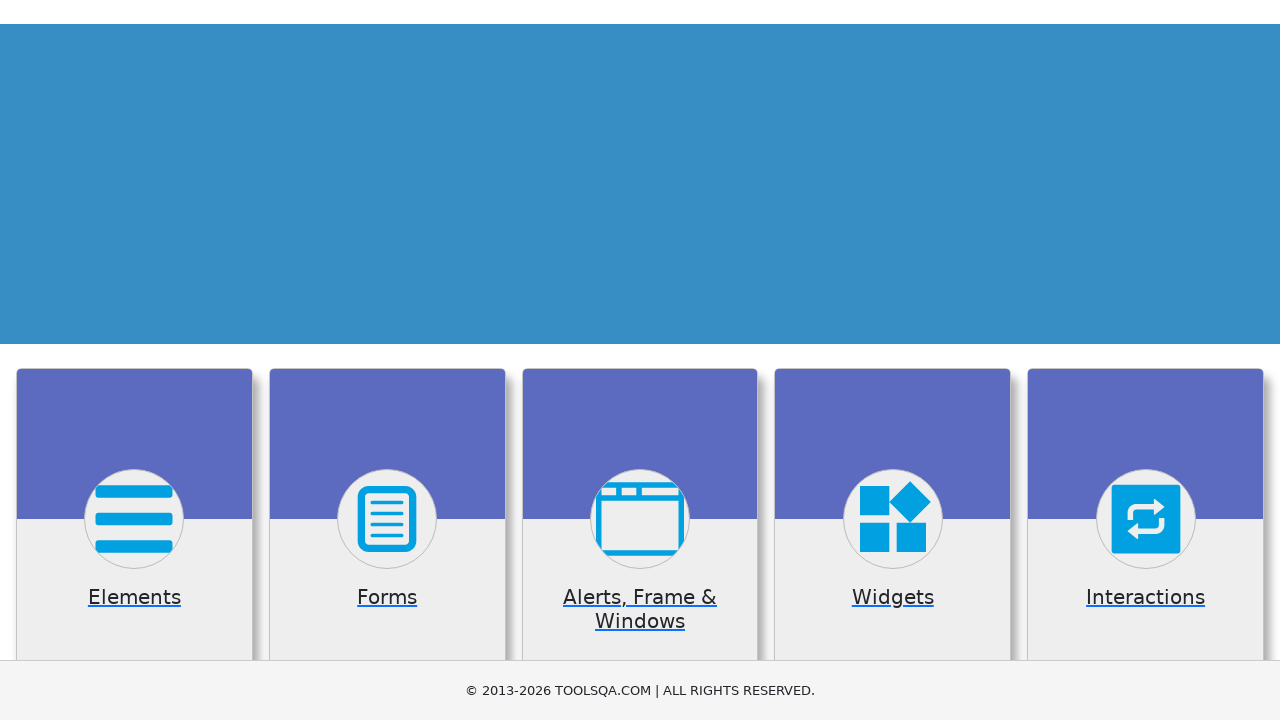

Clicked on Interactions menu at (1146, 360) on xpath=//h5[text()='Interactions']
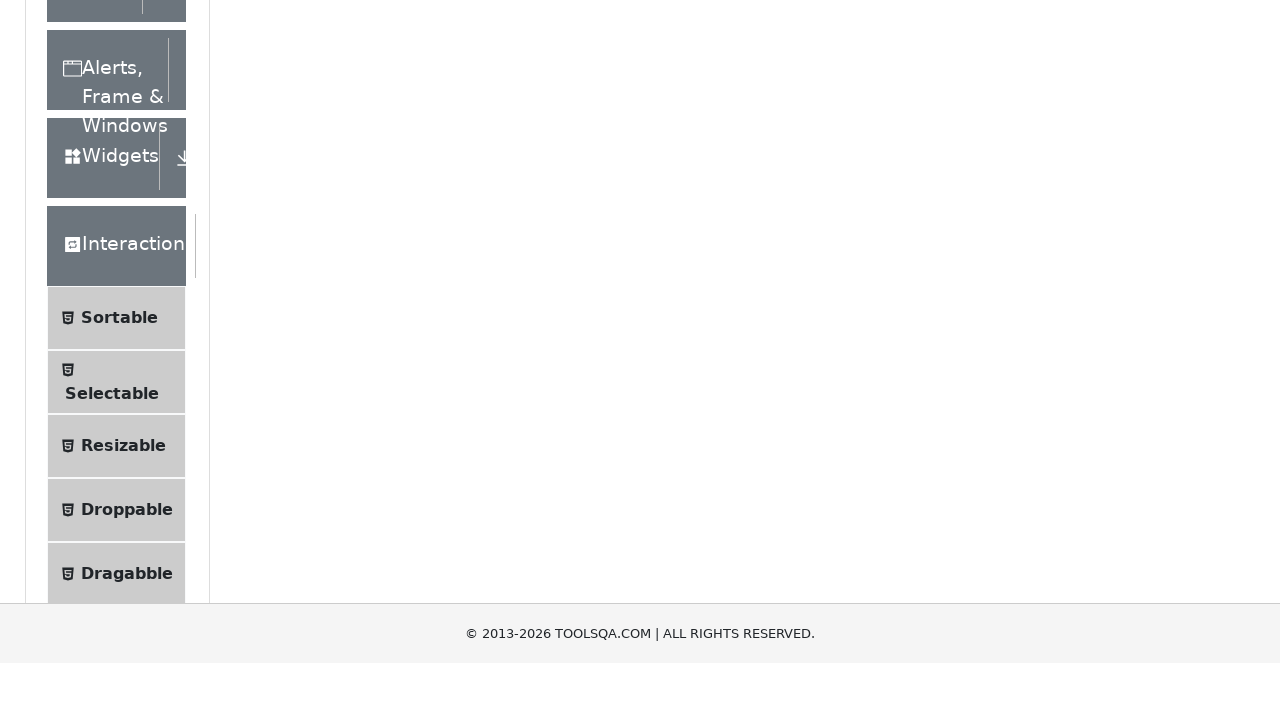

Clicked on Droppable submenu at (127, 411) on xpath=//span[text()='Droppable']
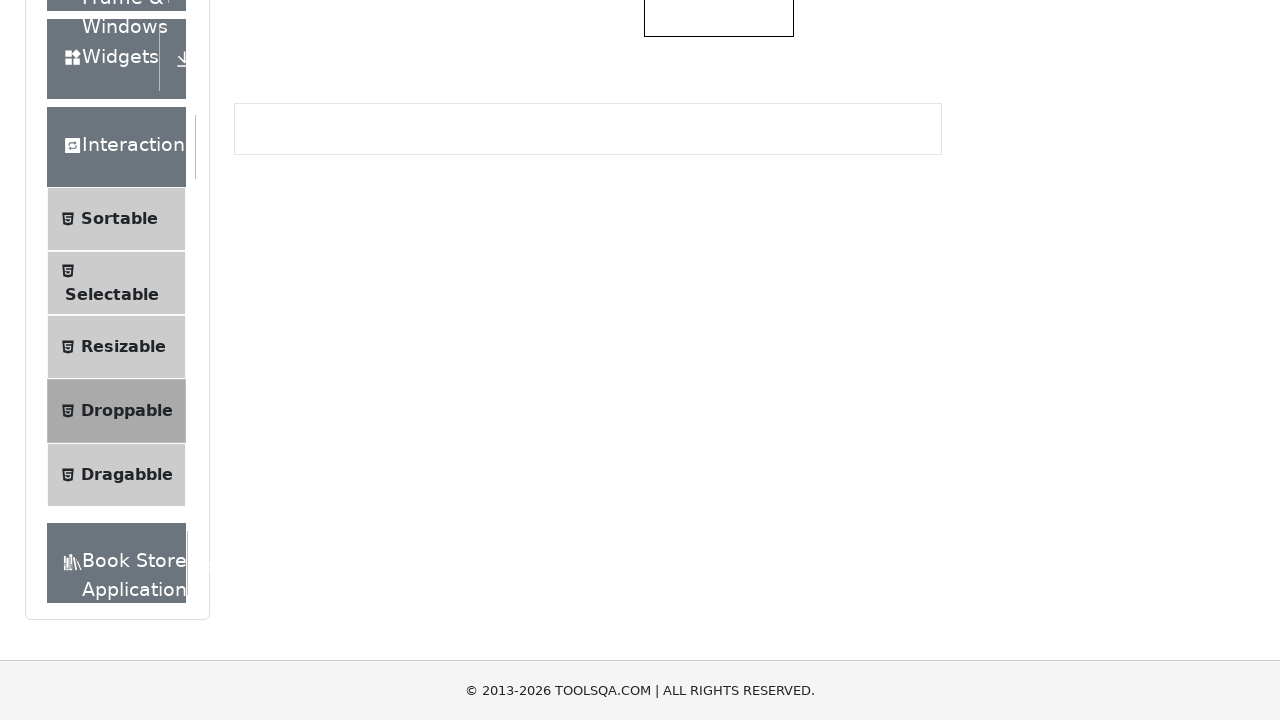

Draggable element is now visible
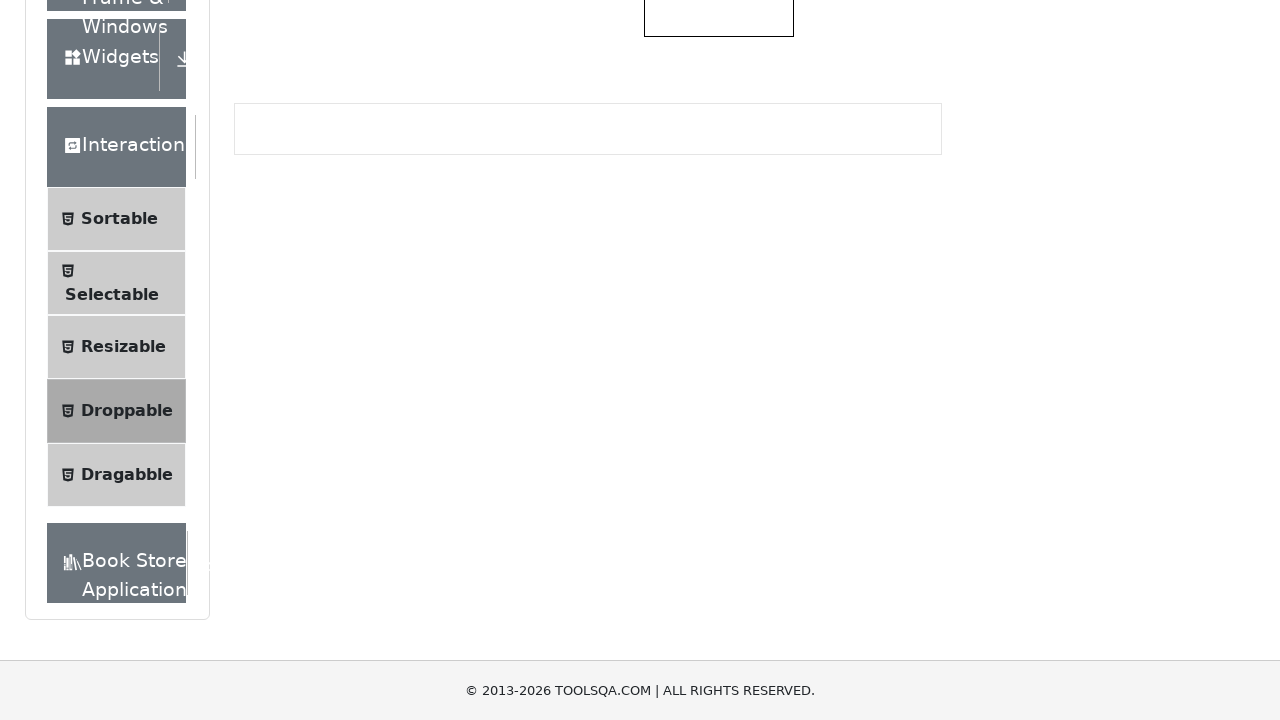

Droppable element is now visible
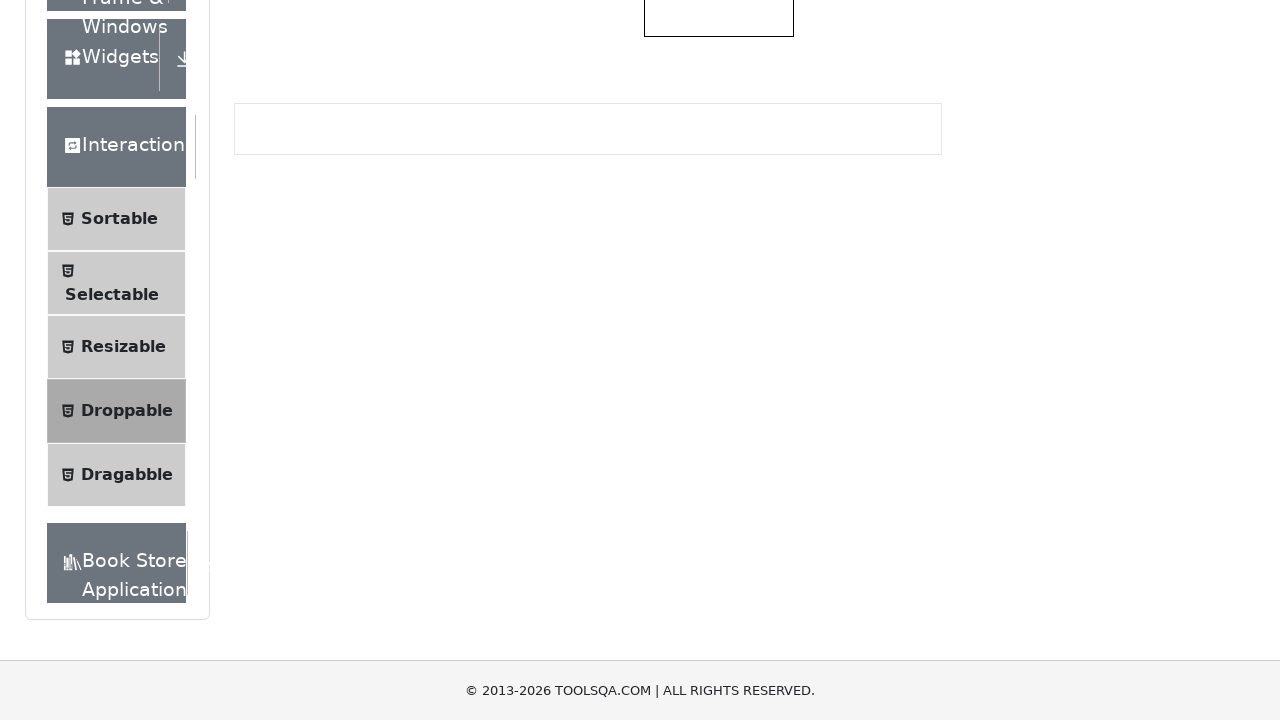

Dragged element from draggable to droppable area at (719, 356)
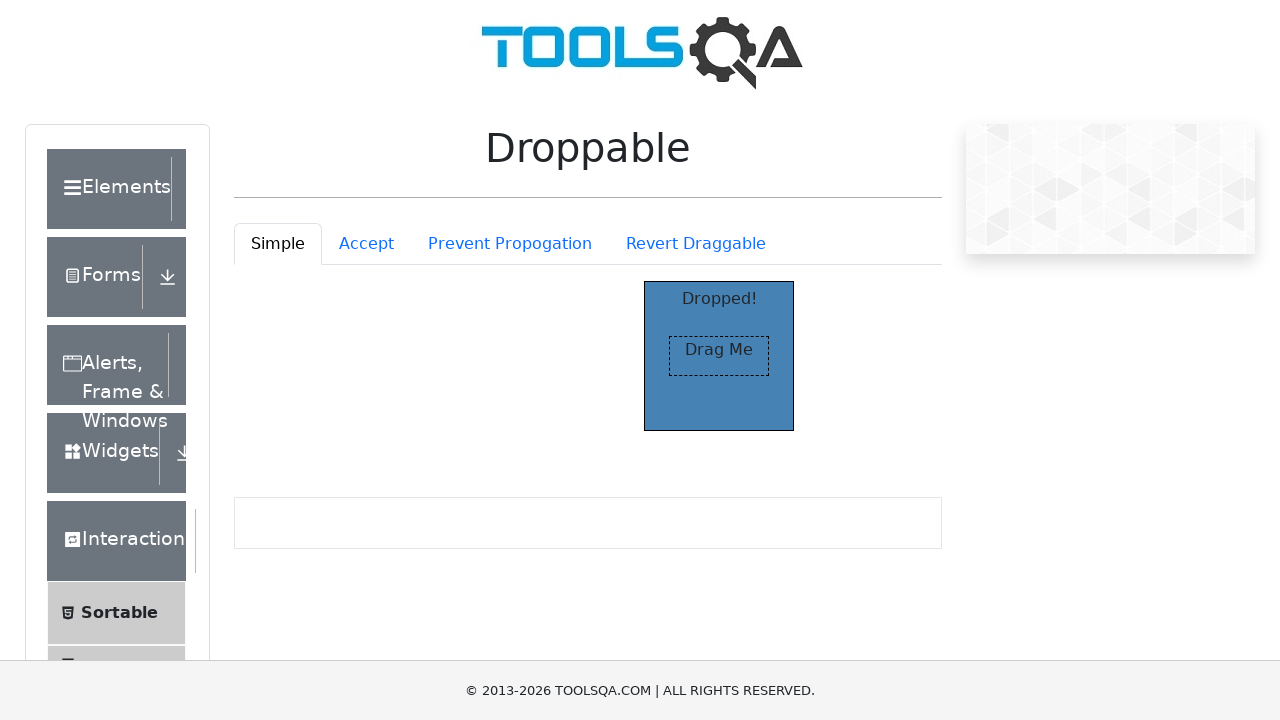

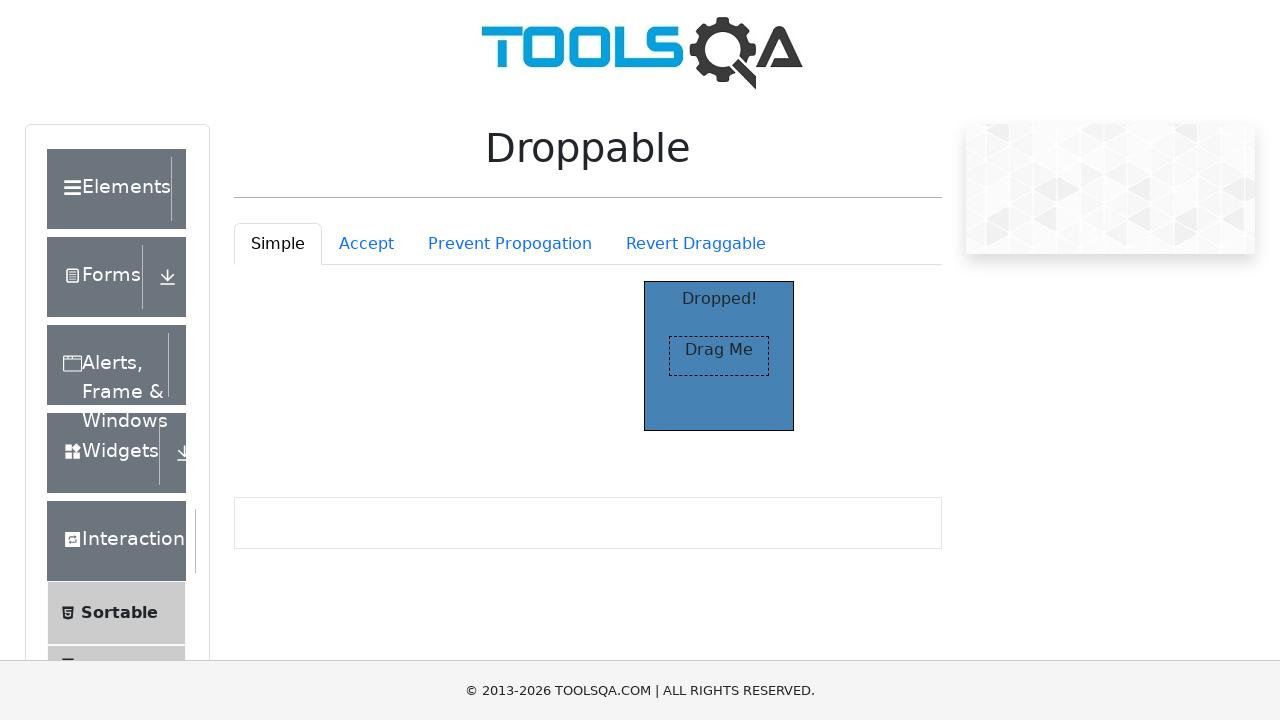